Tests checkbox interaction on a registration form by clicking a checkbox and verifying its selection state

Starting URL: https://demo.automationtesting.in/Register.html

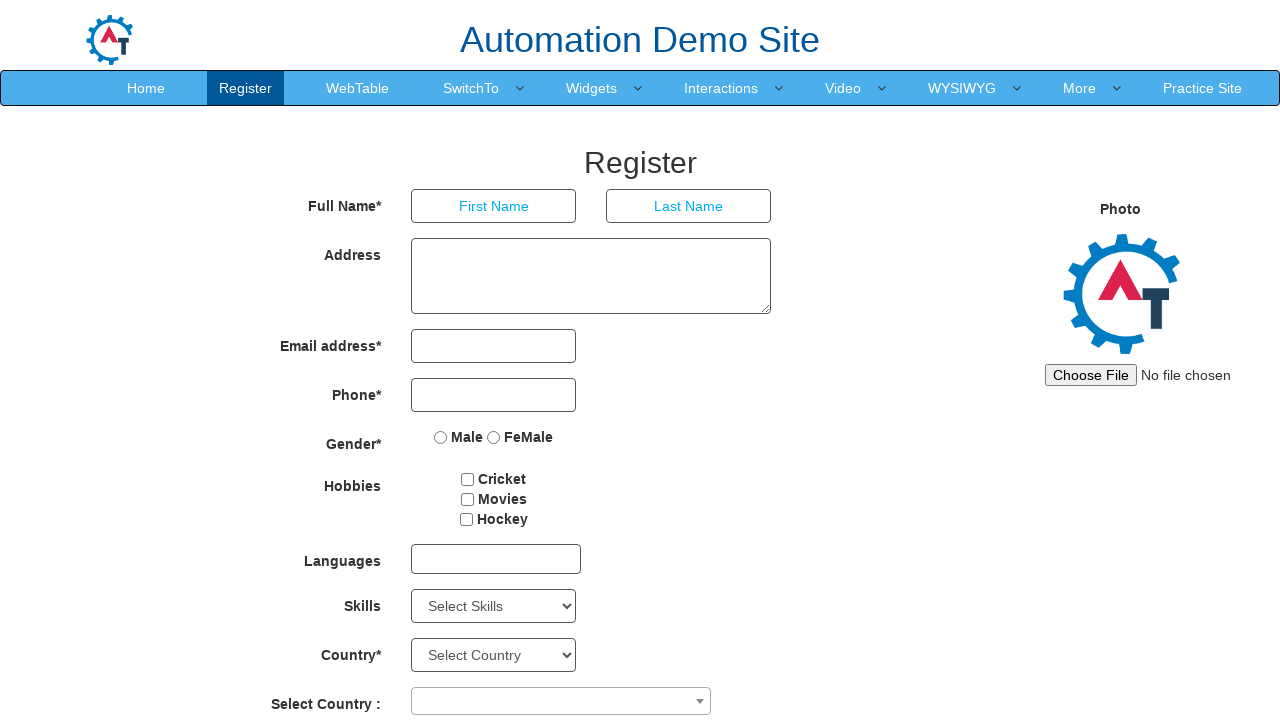

Located checkbox element with id 'checkbox1'
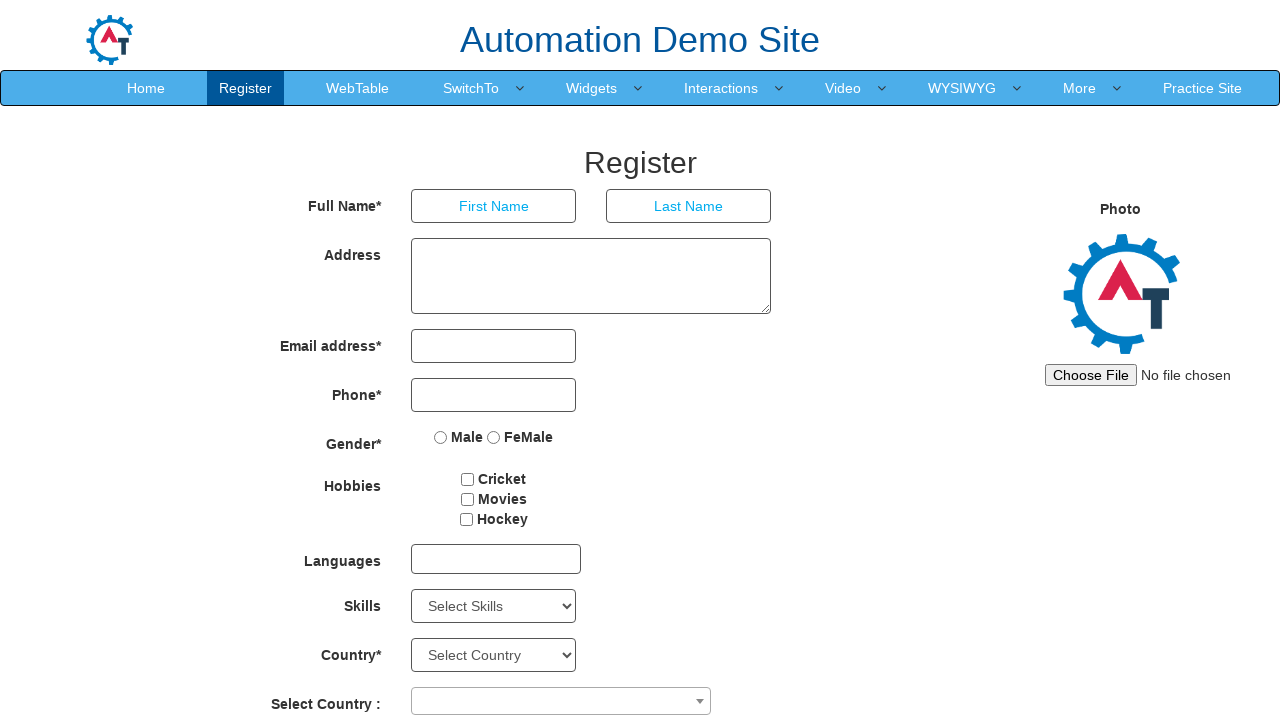

Clicked the checkbox to select it at (468, 479) on #checkbox1
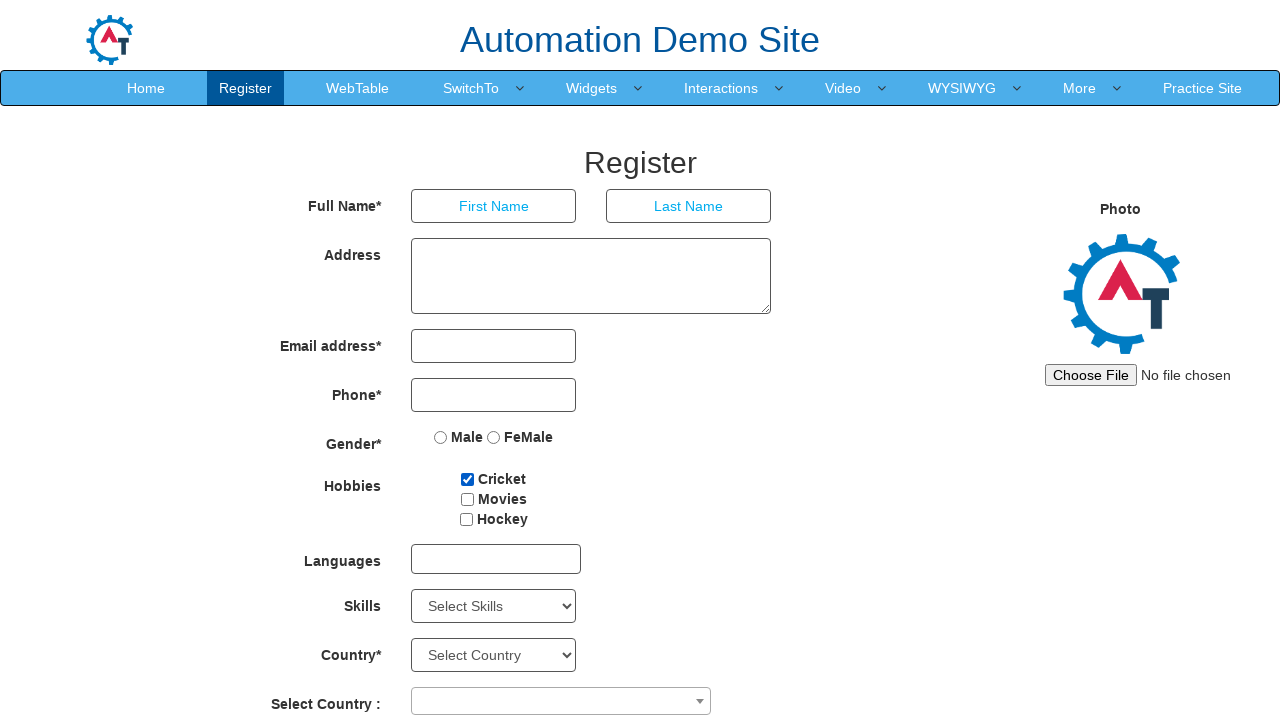

Verified checkbox is checked
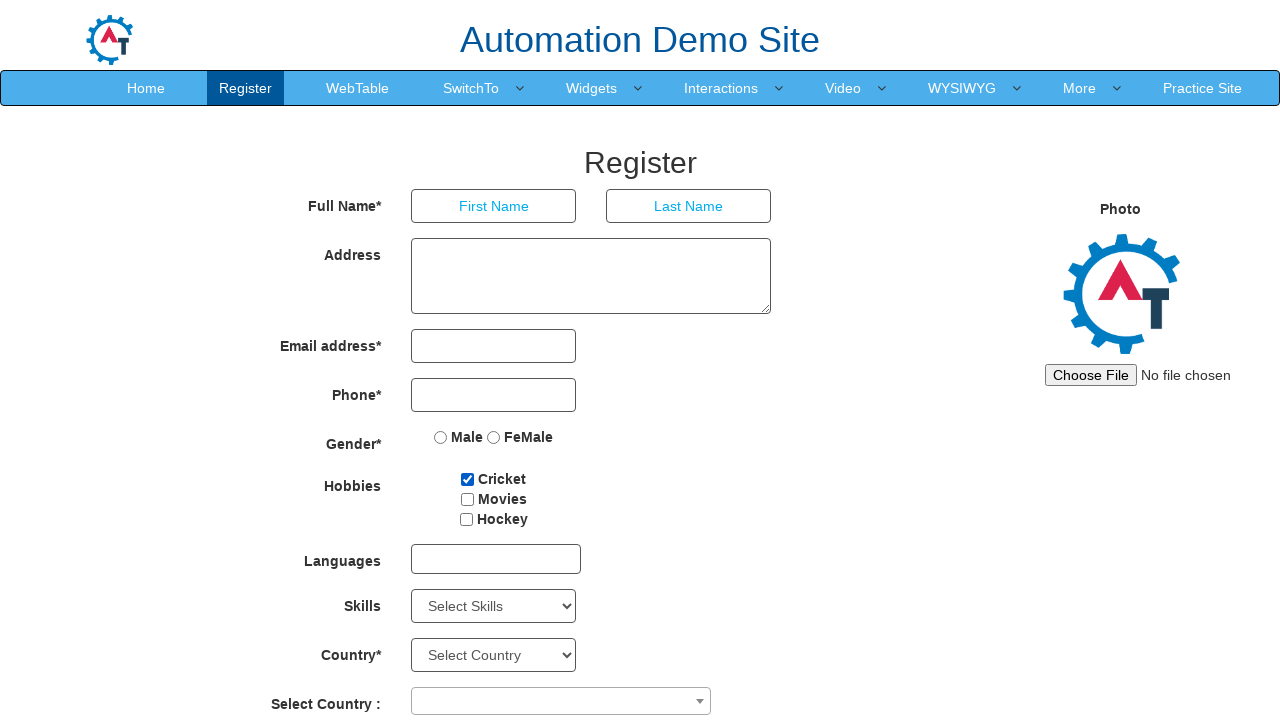

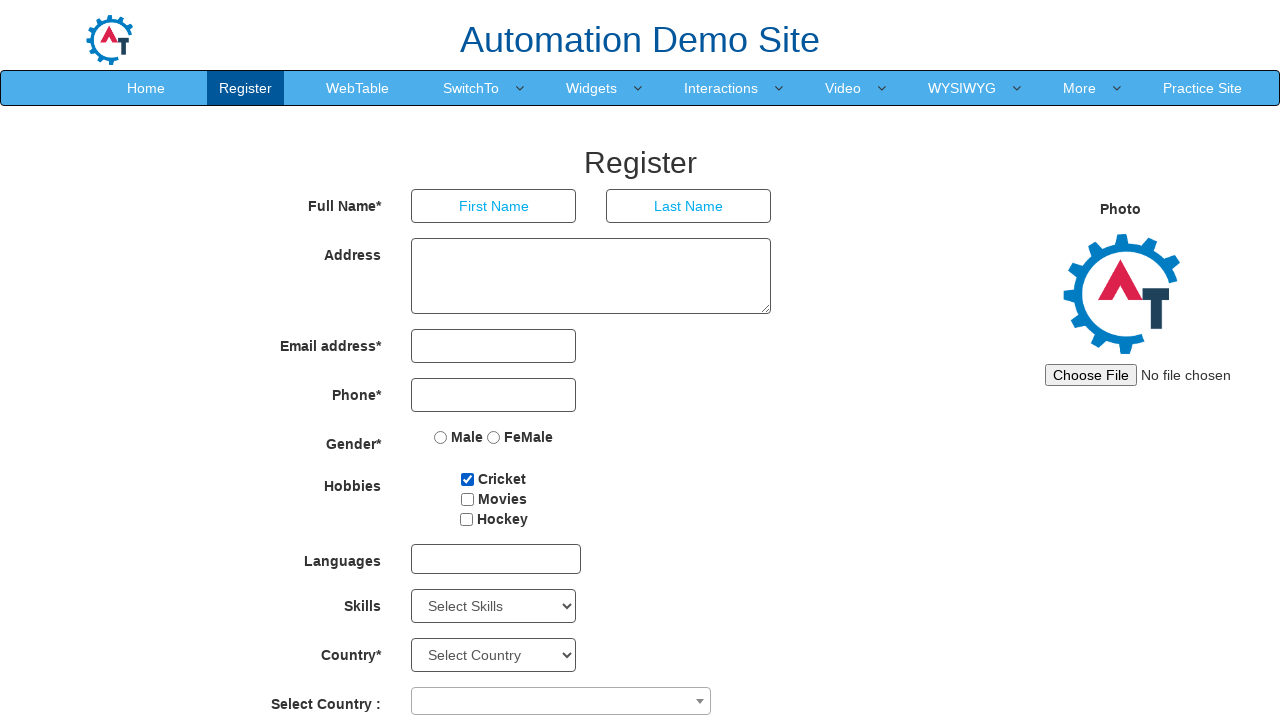